Tests that todo data persists after page reload

Starting URL: https://demo.playwright.dev/todomvc

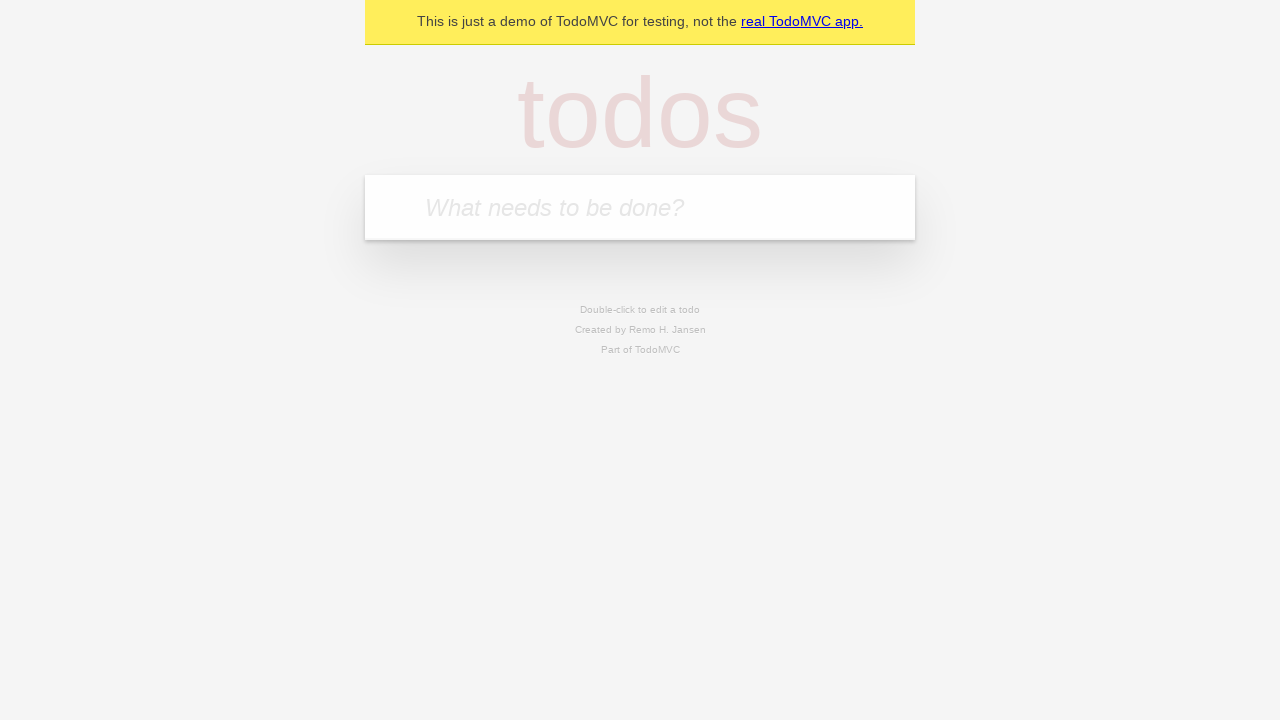

Filled todo input with 'buy some cheese' on internal:attr=[placeholder="What needs to be done?"i]
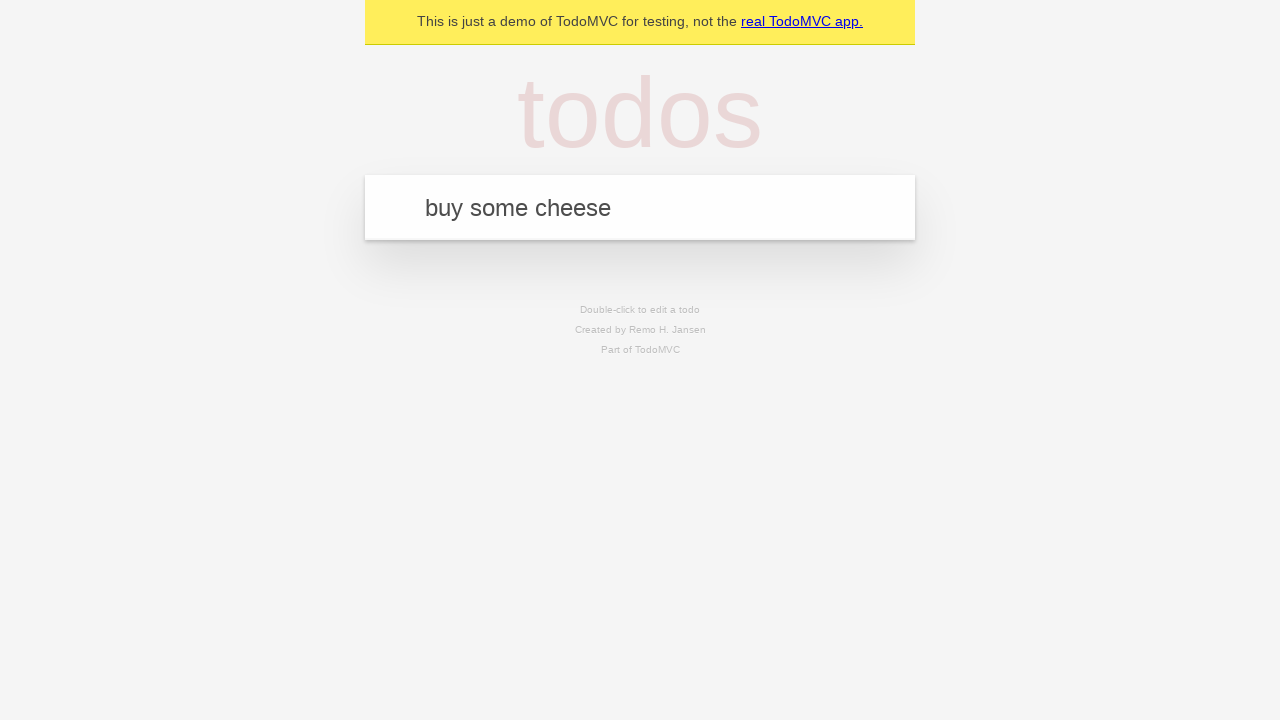

Pressed Enter to create first todo item on internal:attr=[placeholder="What needs to be done?"i]
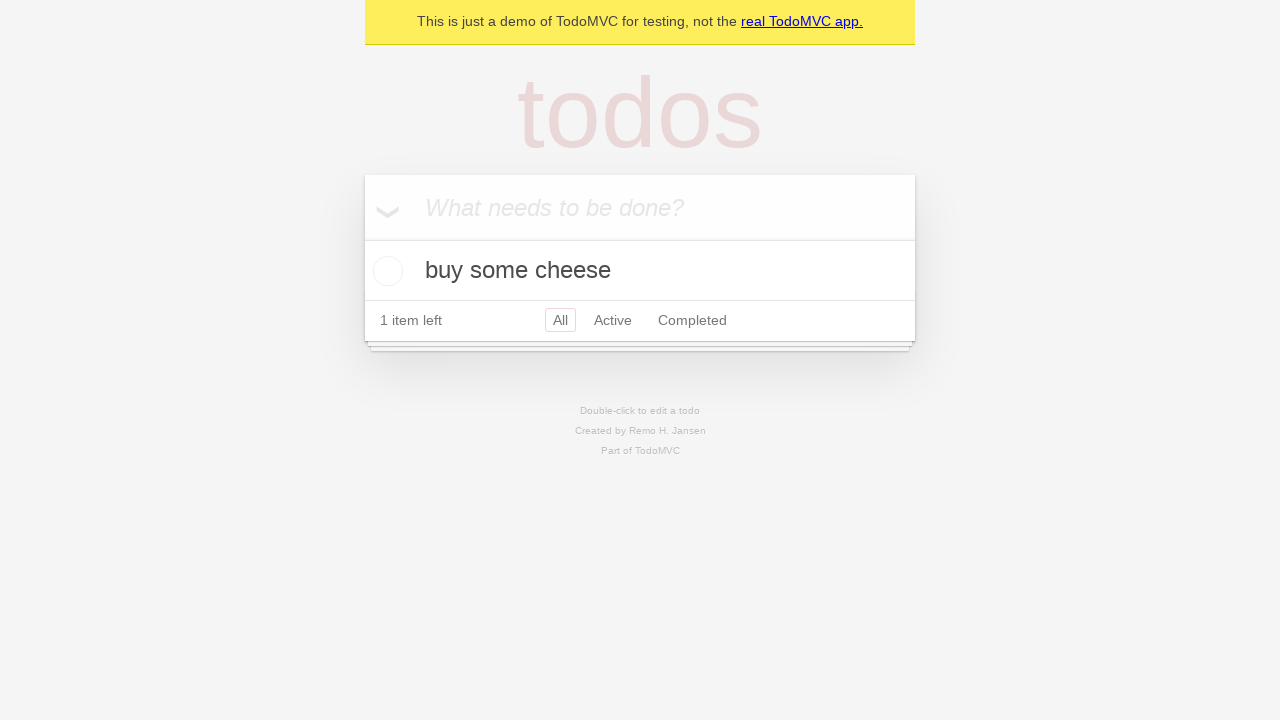

Filled todo input with 'feed the cat' on internal:attr=[placeholder="What needs to be done?"i]
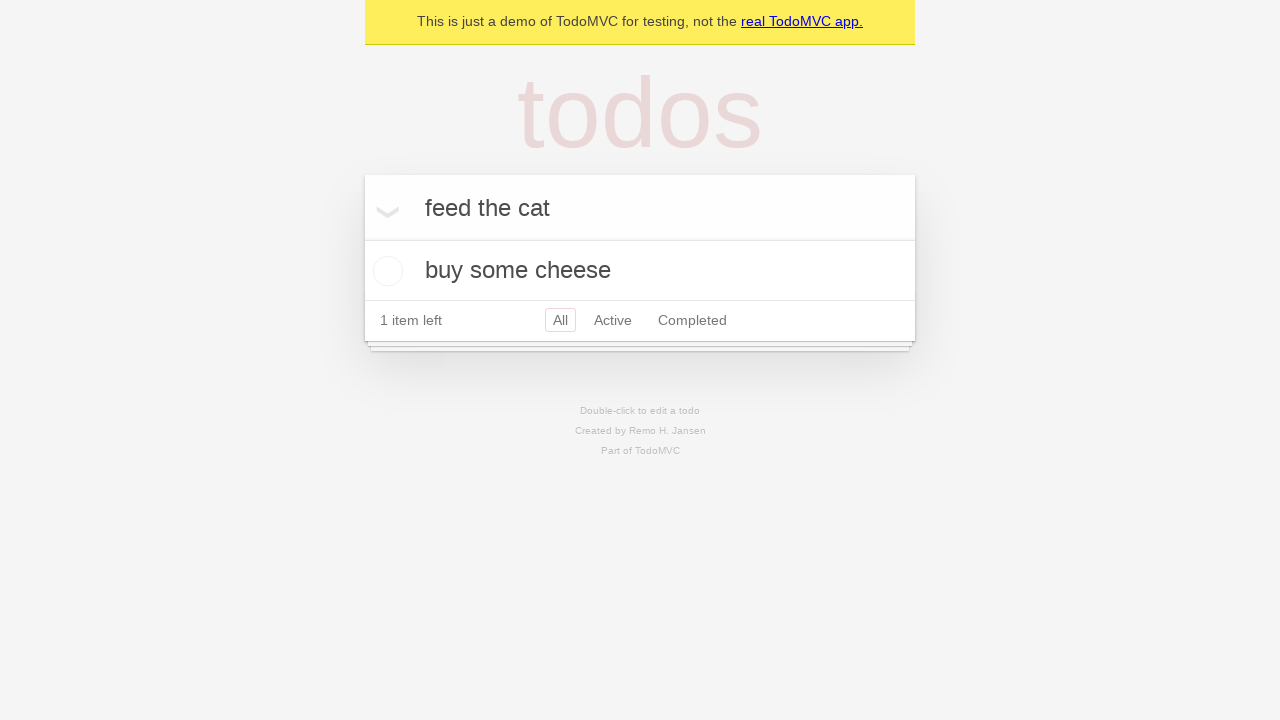

Pressed Enter to create second todo item on internal:attr=[placeholder="What needs to be done?"i]
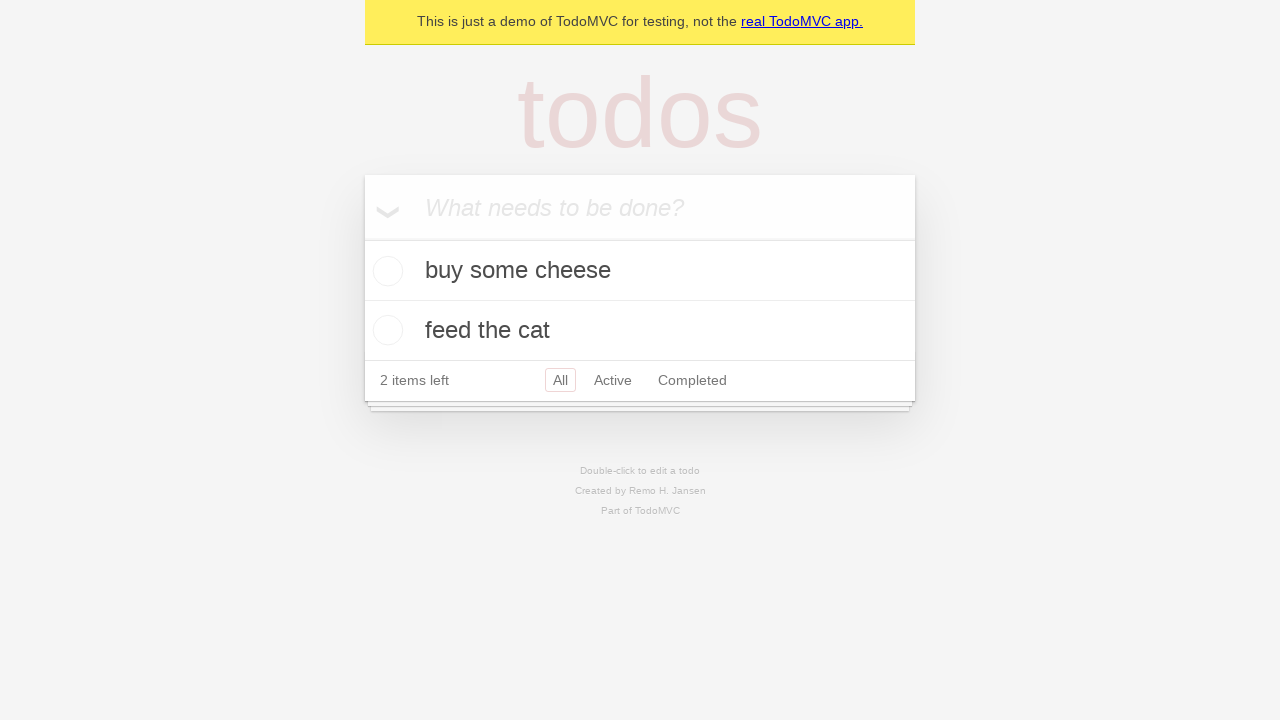

Checked the first todo item at (385, 271) on internal:testid=[data-testid="todo-item"s] >> nth=0 >> internal:role=checkbox
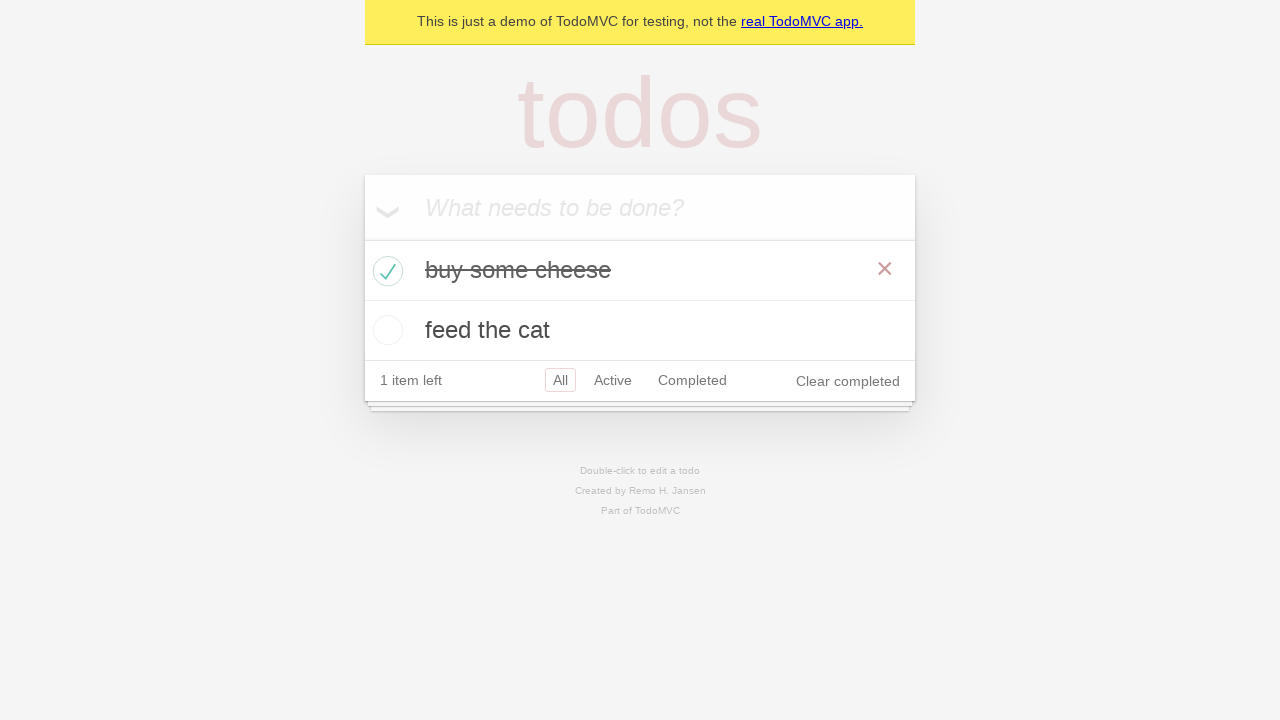

Reloaded the page to verify data persistence
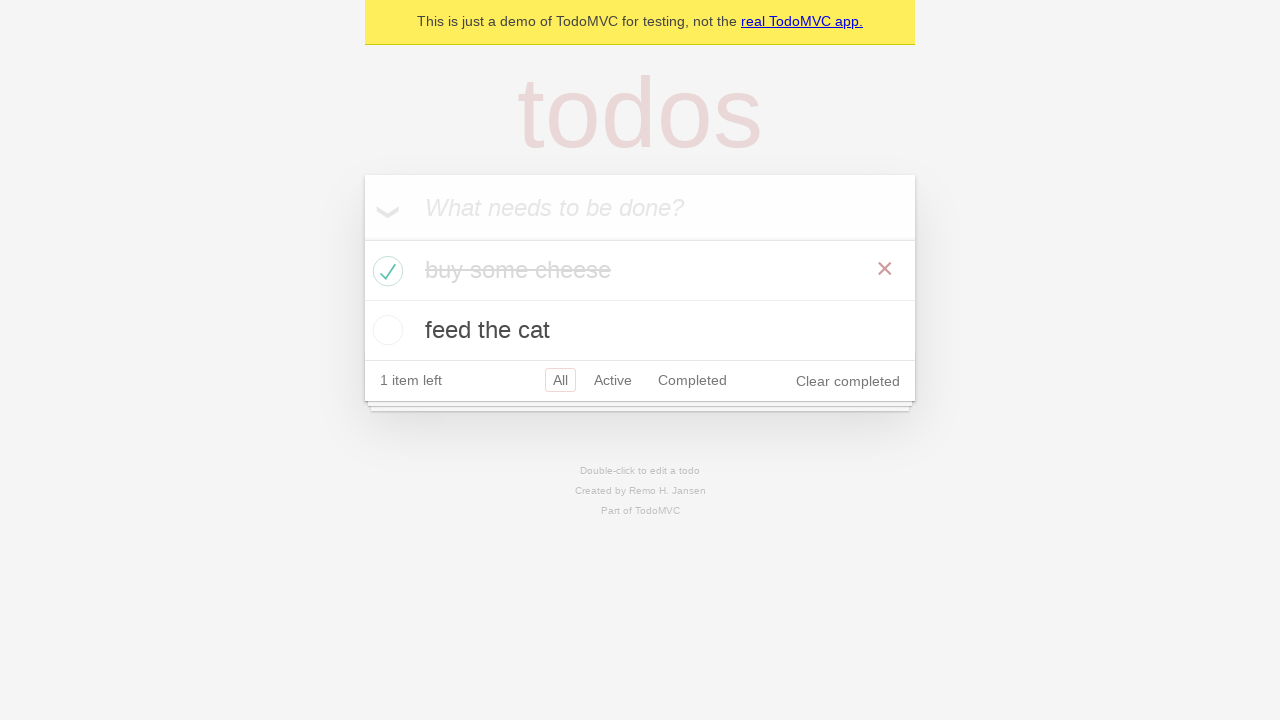

Todo items loaded after page reload
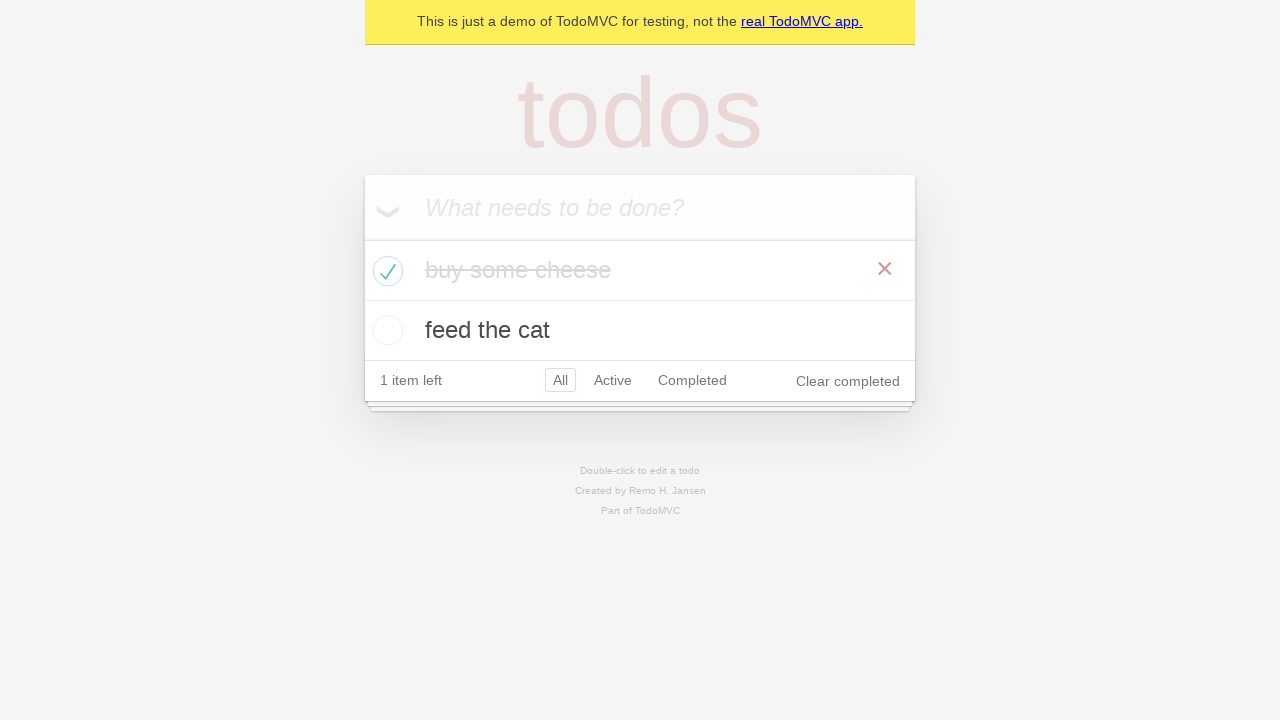

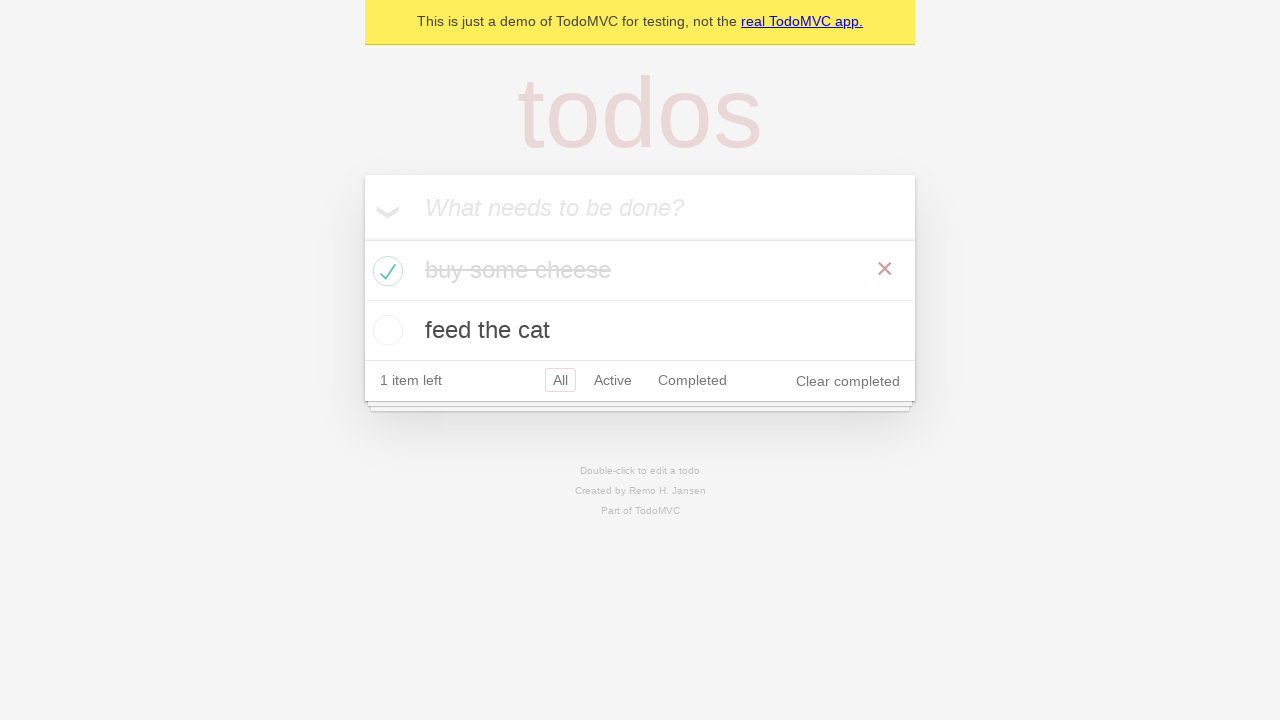